Tests web table functionality by adding a new record and searching for it

Starting URL: https://demoqa.com/elements

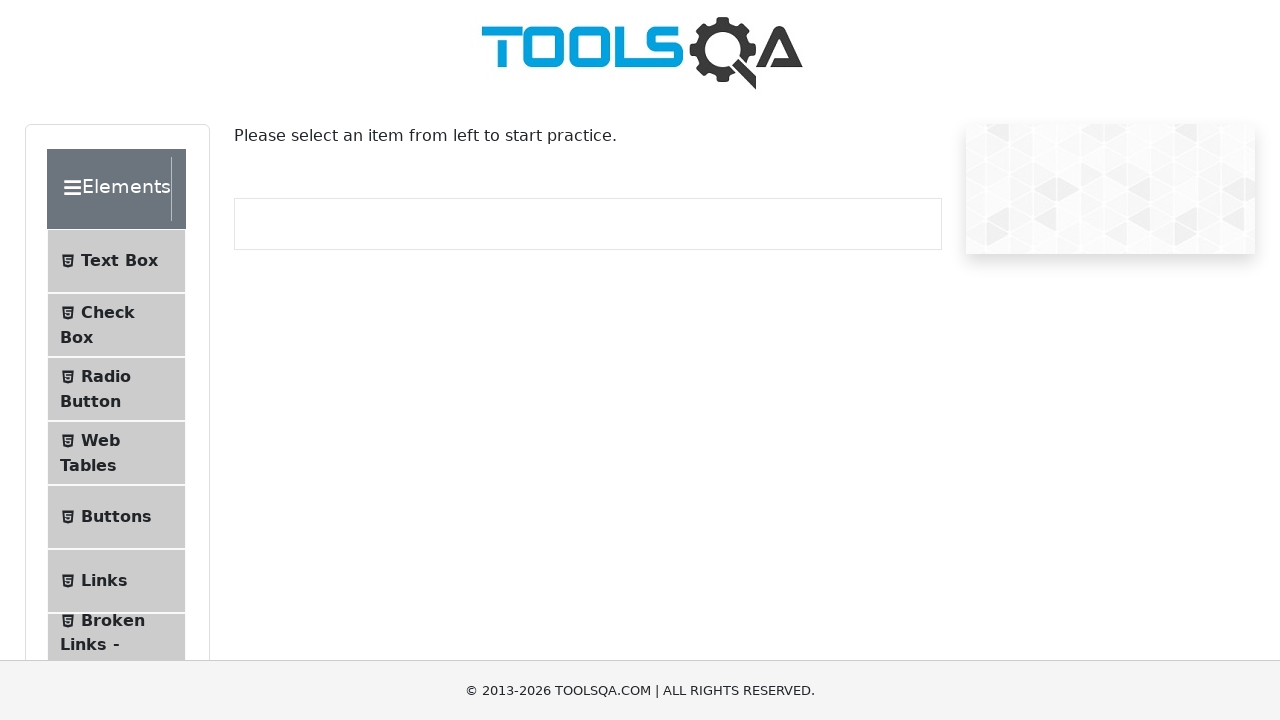

Navigated to https://demoqa.com/elements
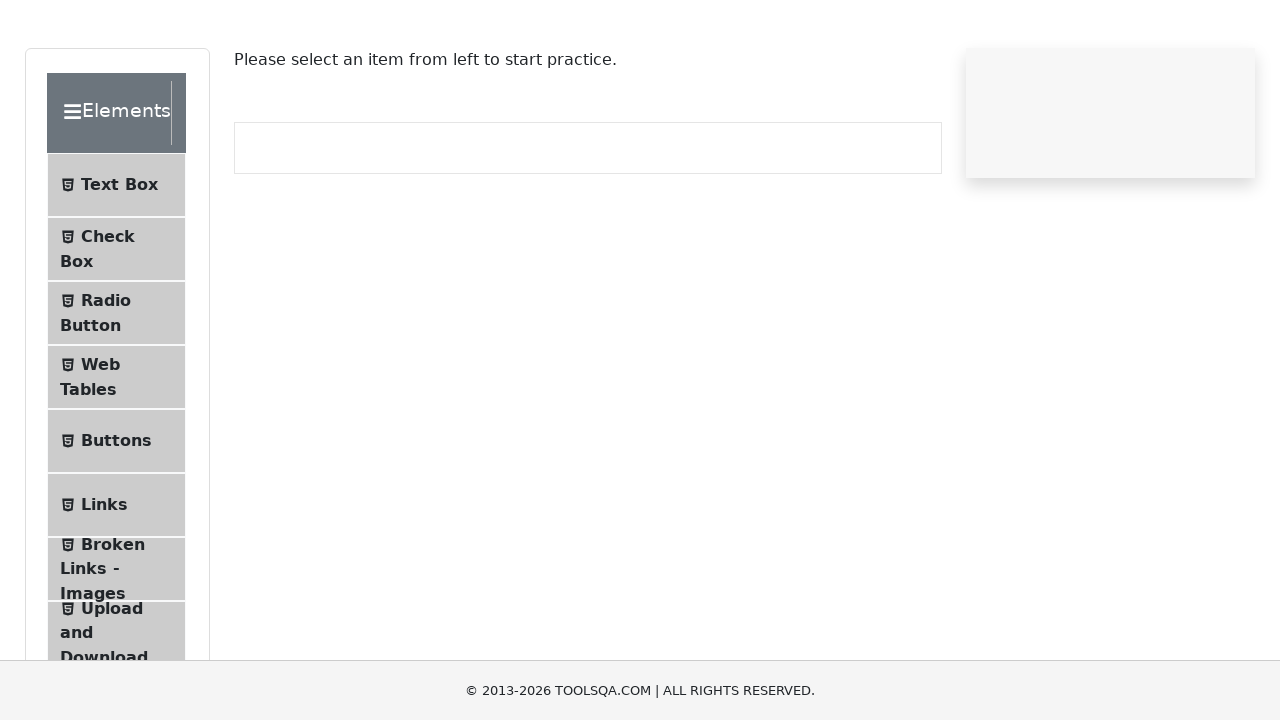

Clicked on Web Tables menu at (100, 440) on xpath=//span[normalize-space()='Web Tables']
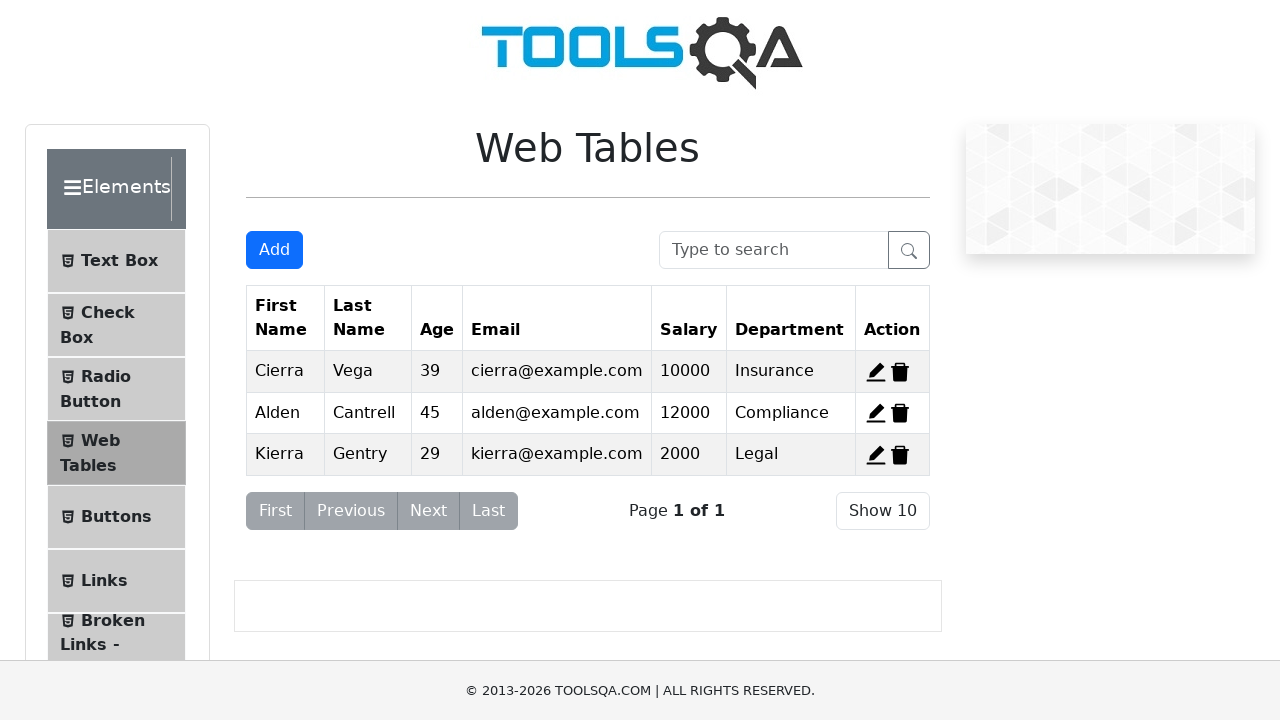

Clicked Add button to open registration form at (274, 250) on button#addNewRecordButton
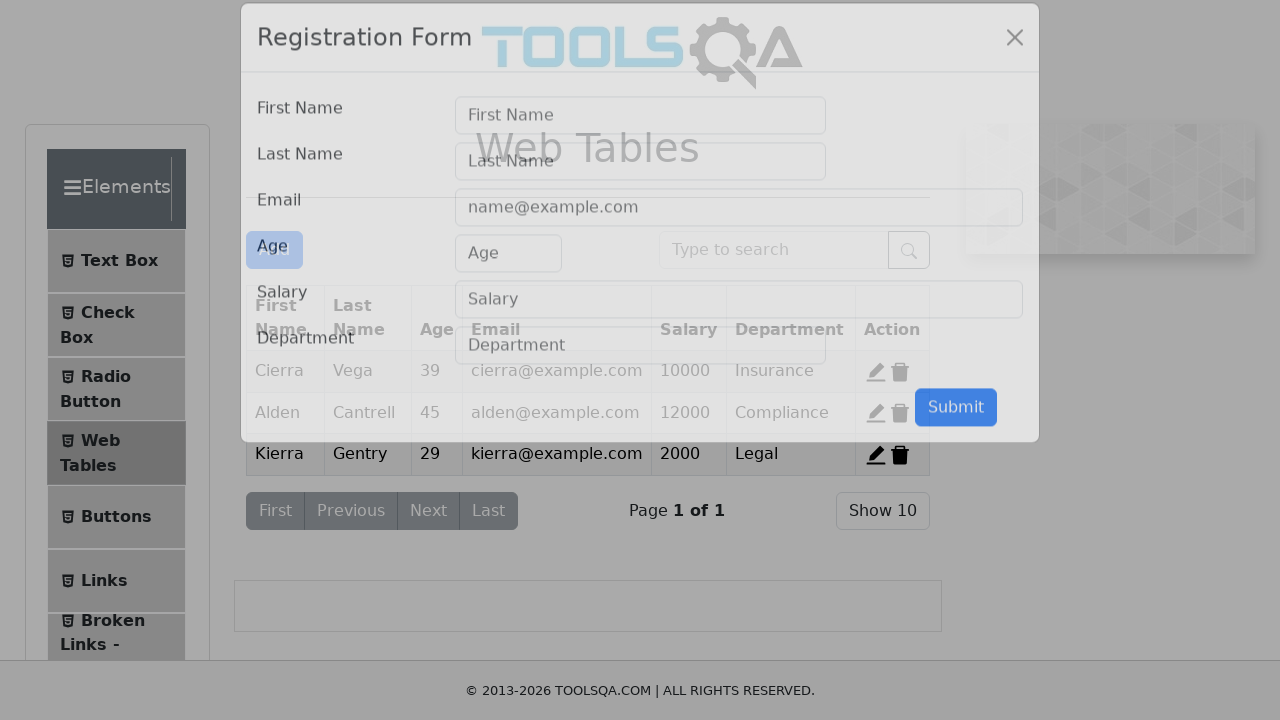

Filled first name with 'Alice' on input#firstName
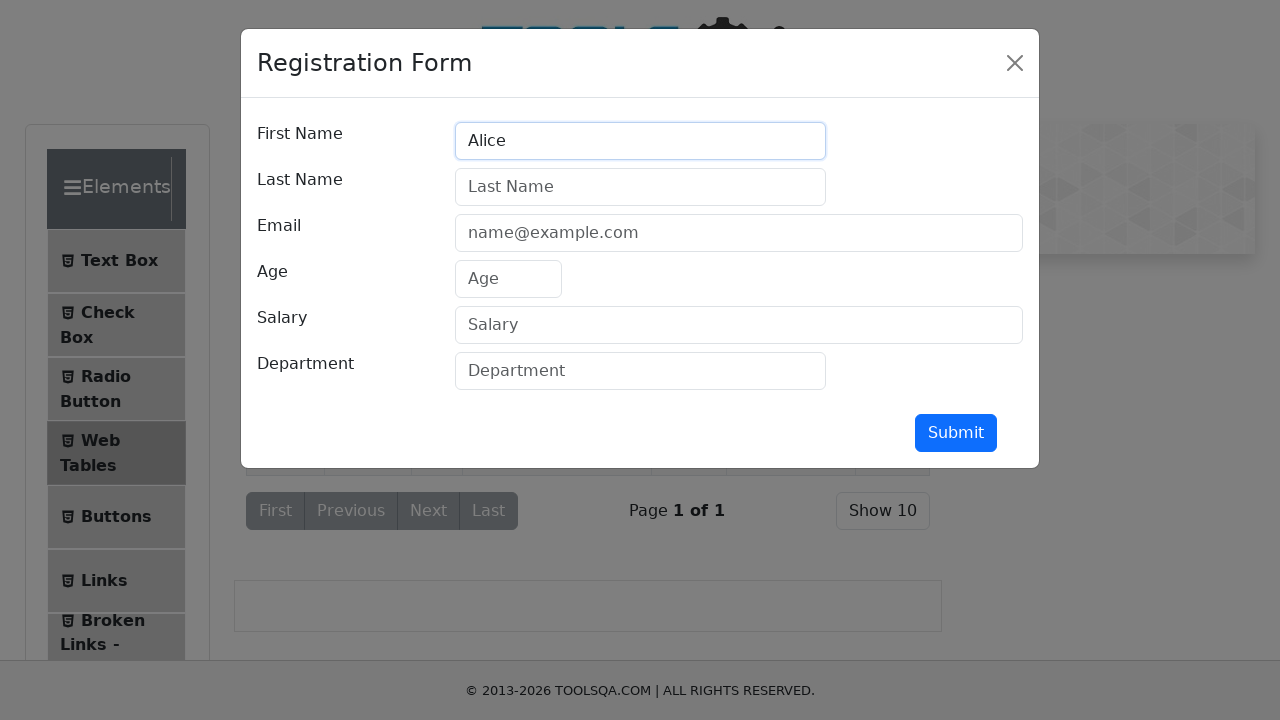

Filled last name with 'Johnson' on input#lastName
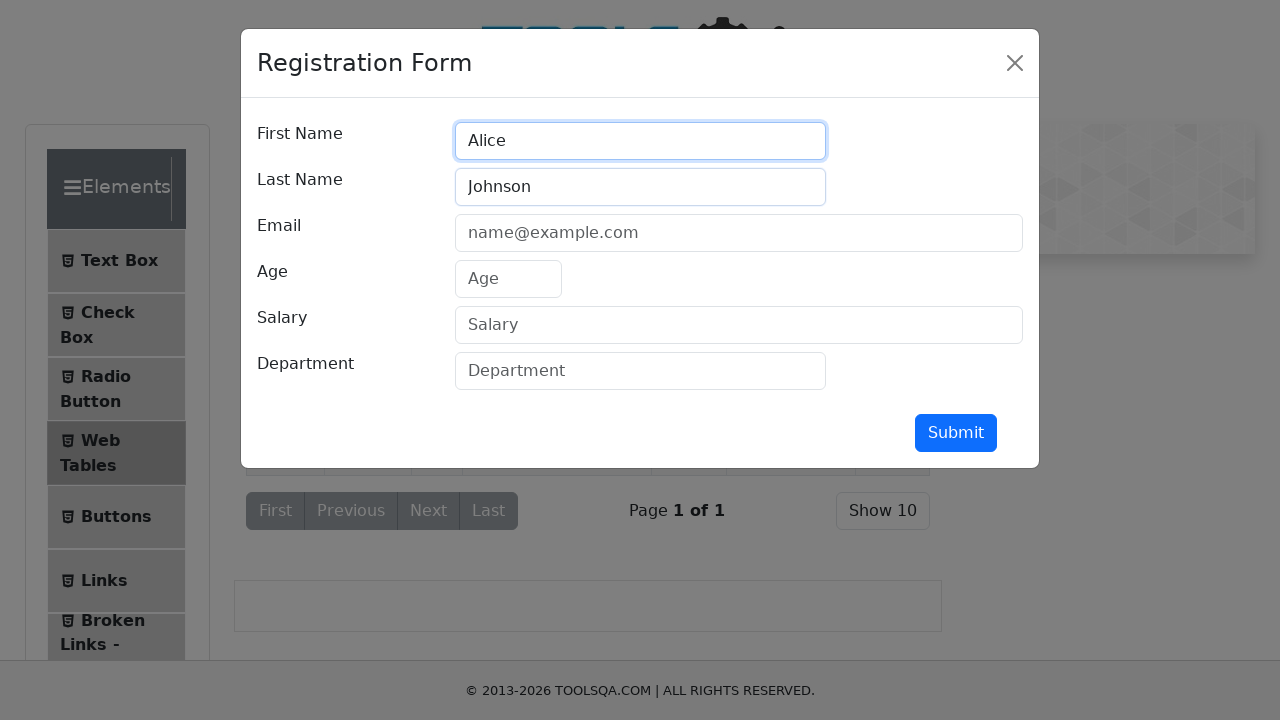

Filled email with 'alice.johnson@example.com' on input#userEmail
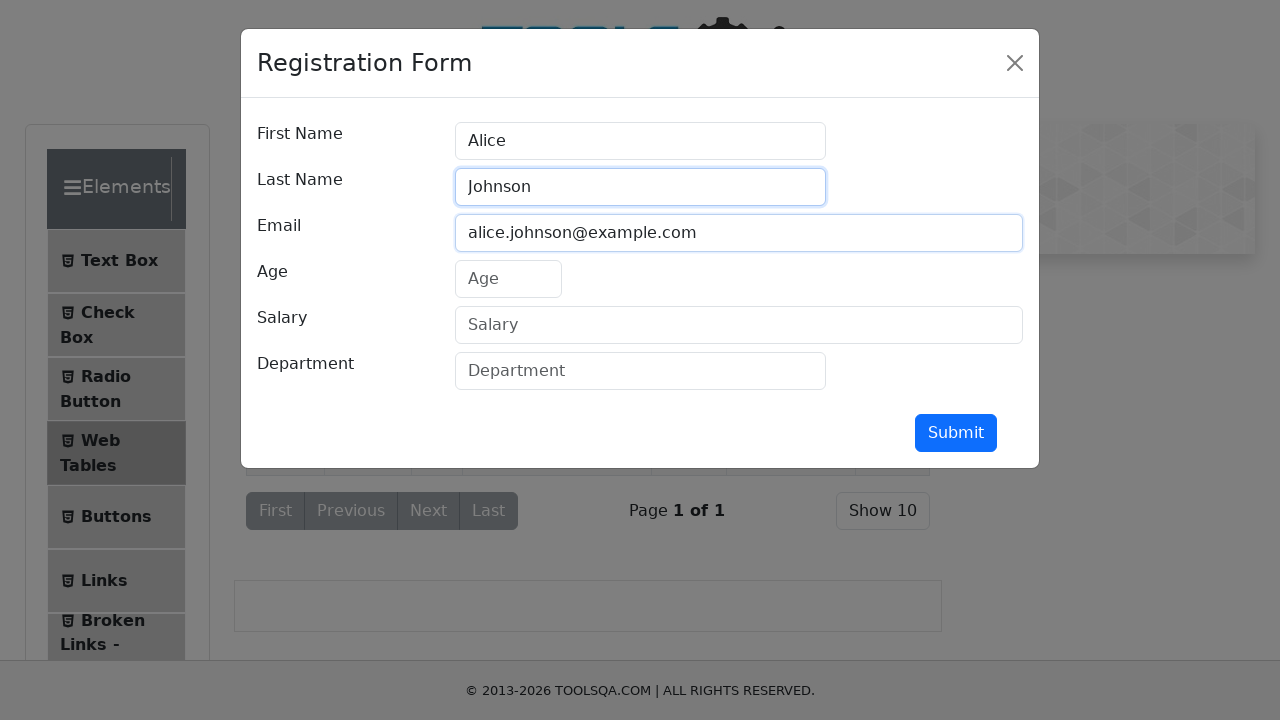

Filled age with '28' on input#age
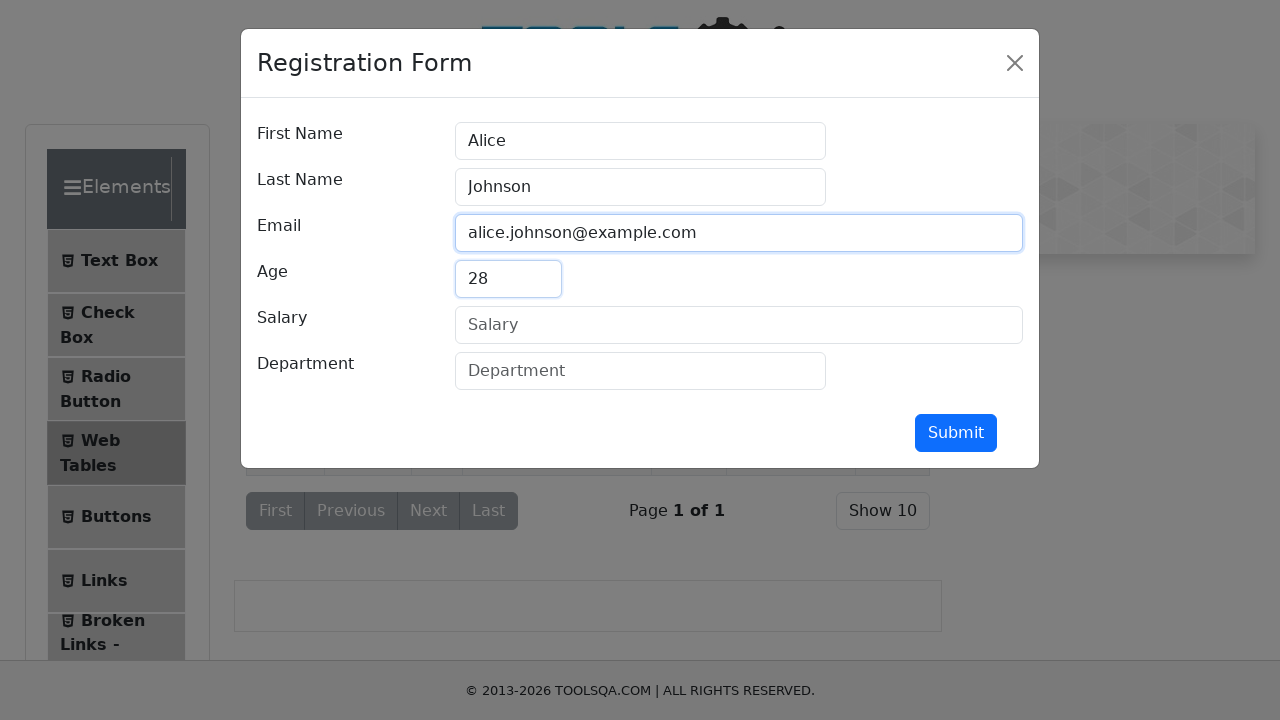

Filled salary with '75000' on input#salary
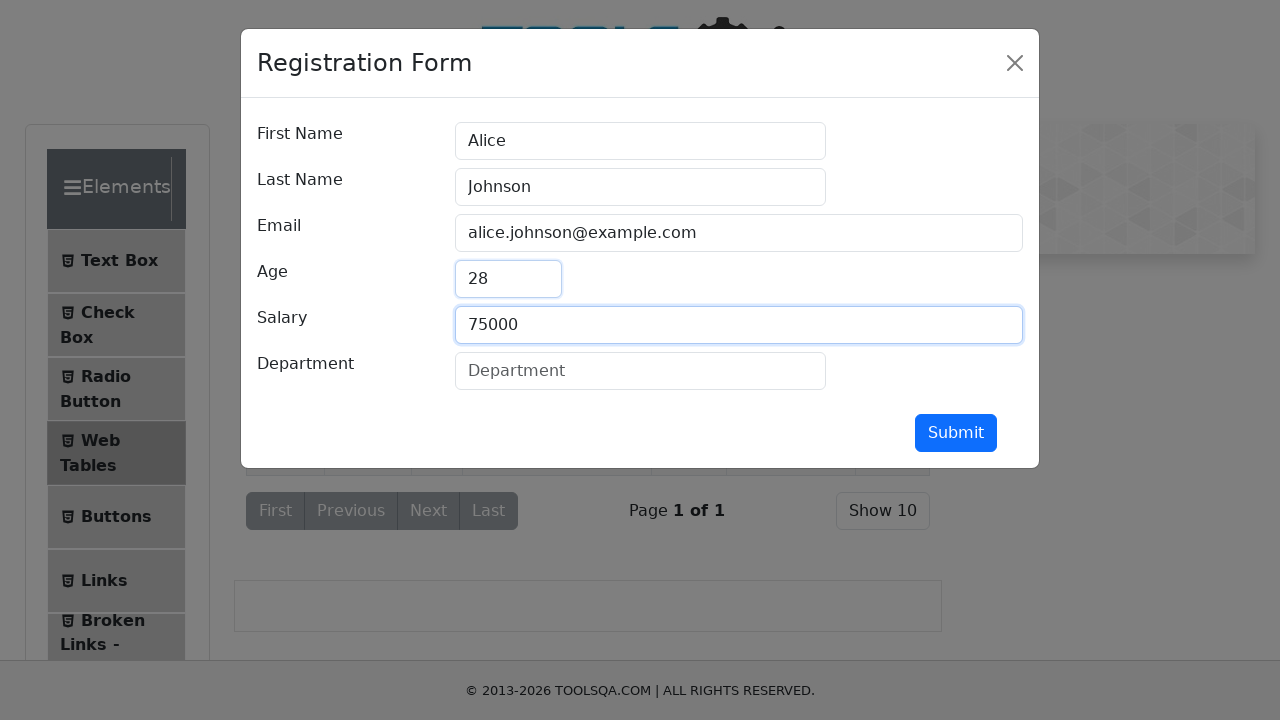

Filled department with 'Engineering' on input#department
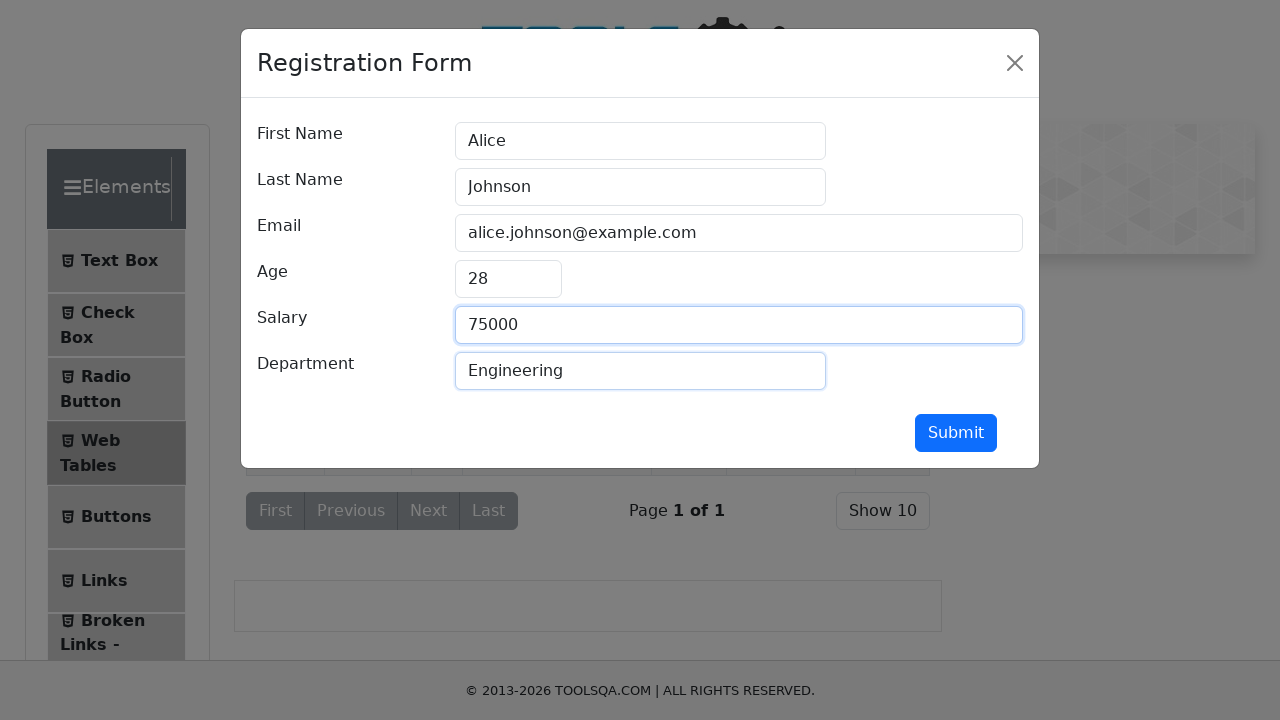

Clicked submit button to add new record at (956, 433) on button#submit
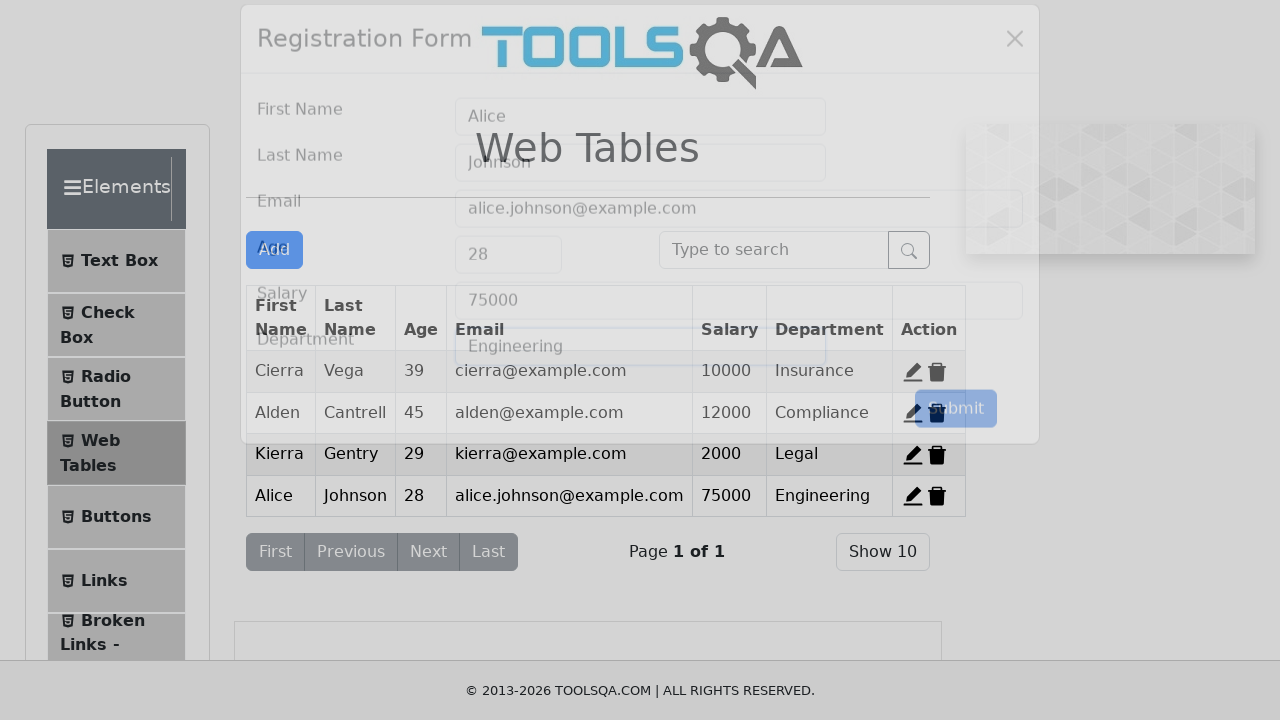

Searched for 'Alice' in the web table on input#searchBox
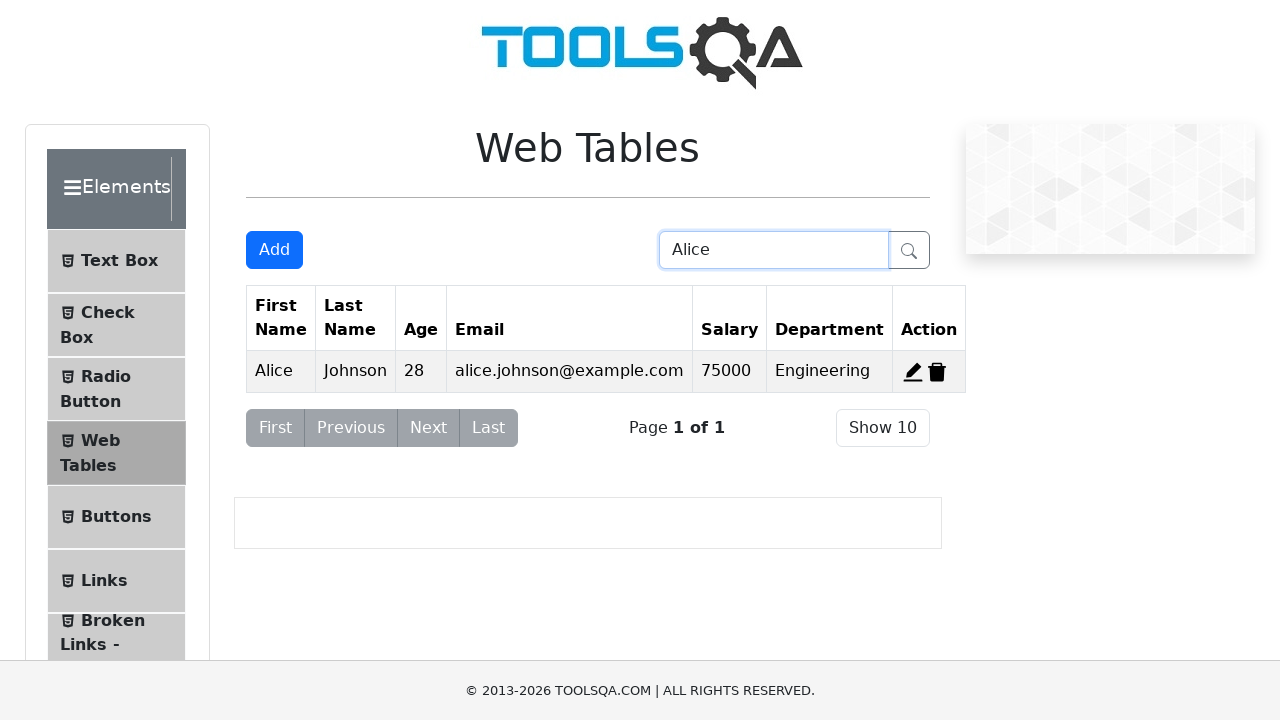

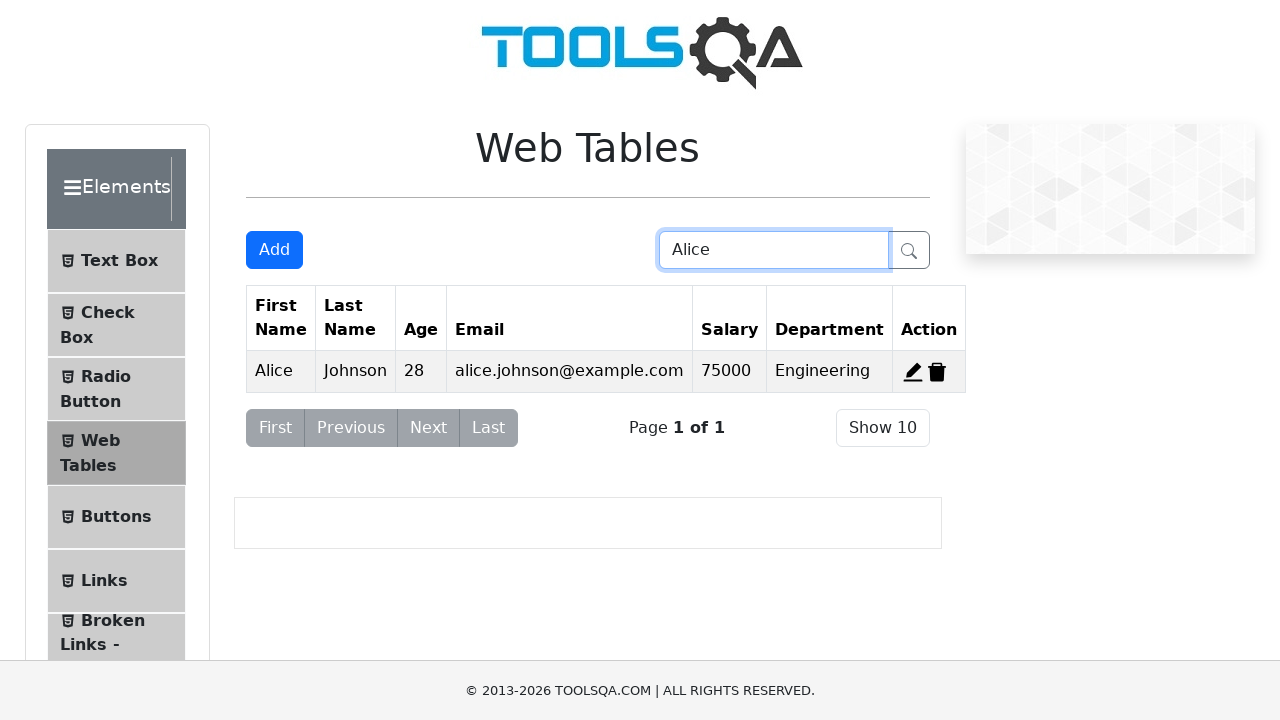